Tests browser tab functionality by clicking a button that opens a new tab and switching to it

Starting URL: https://demoqa.com/browser-windows

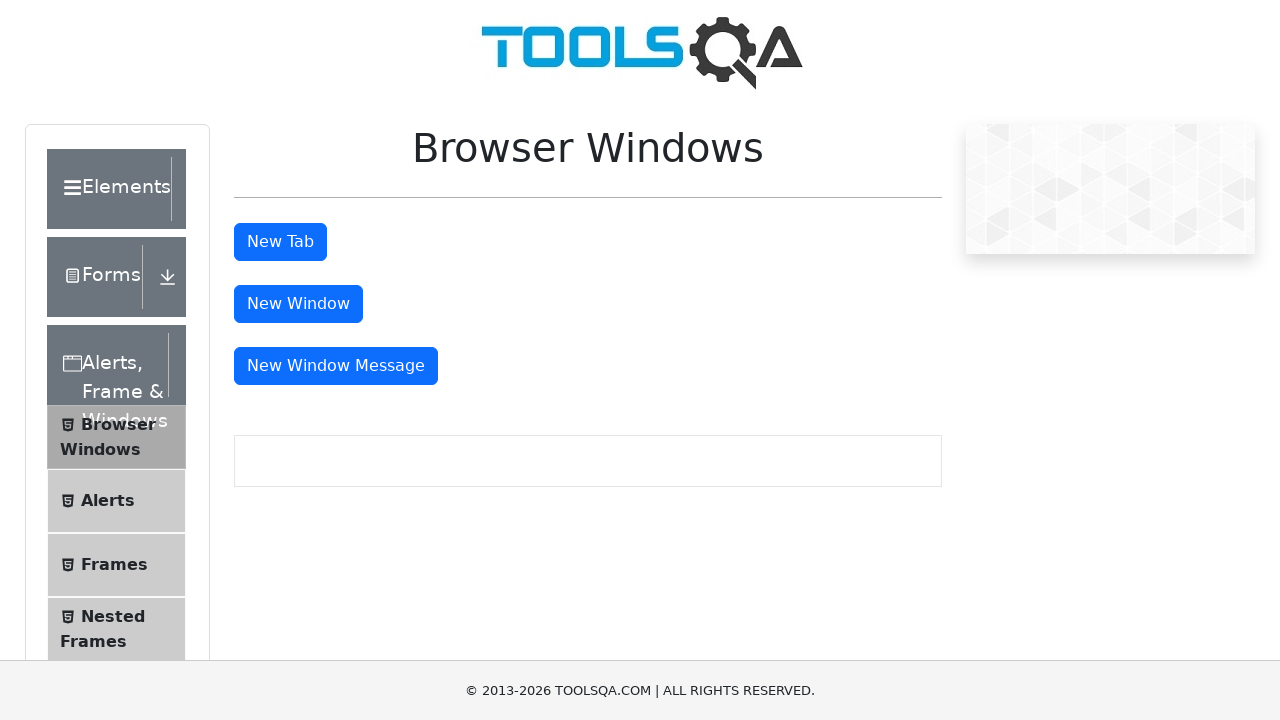

Clicked tab button to open new tab at (280, 242) on #tabButton
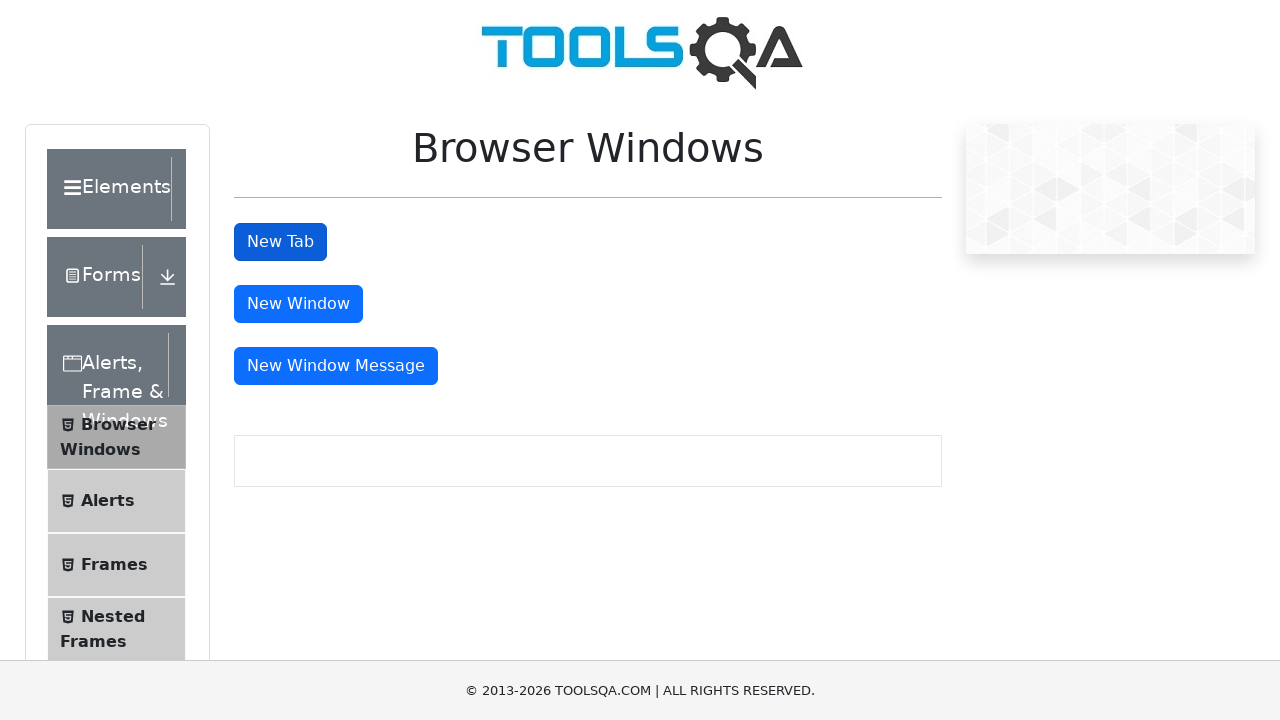

Captured new tab/page object
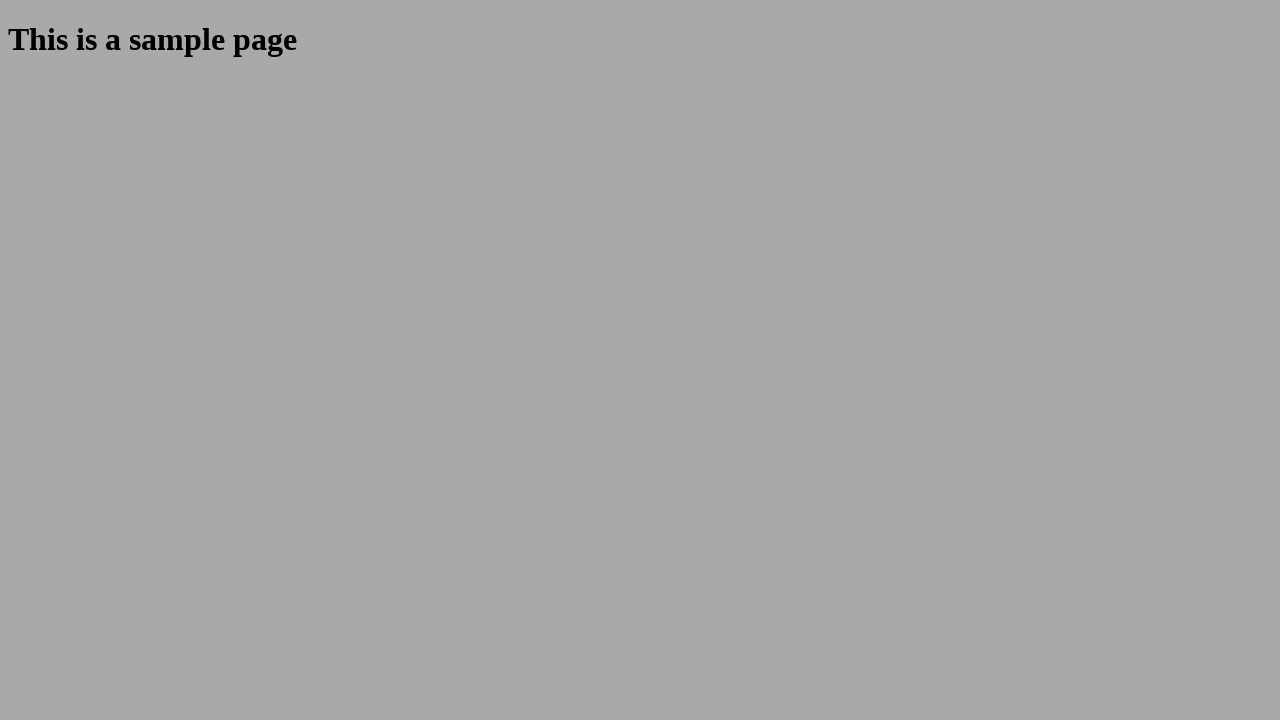

New tab loaded completely
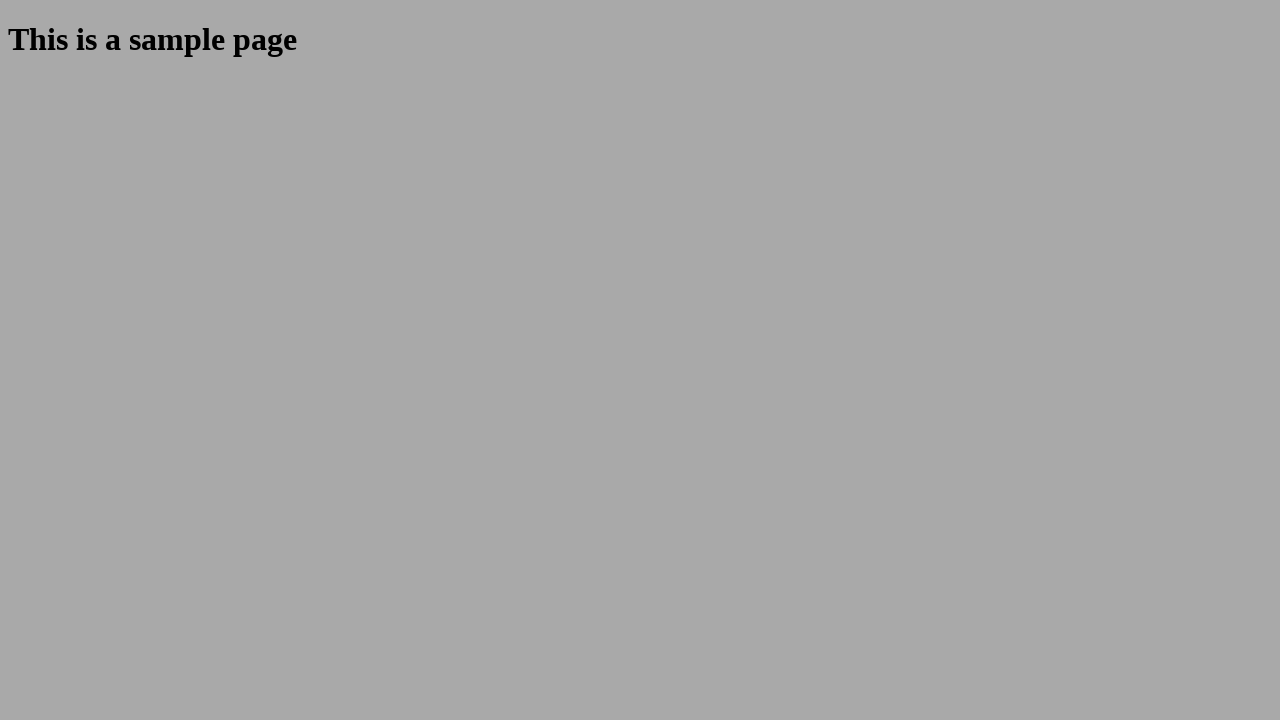

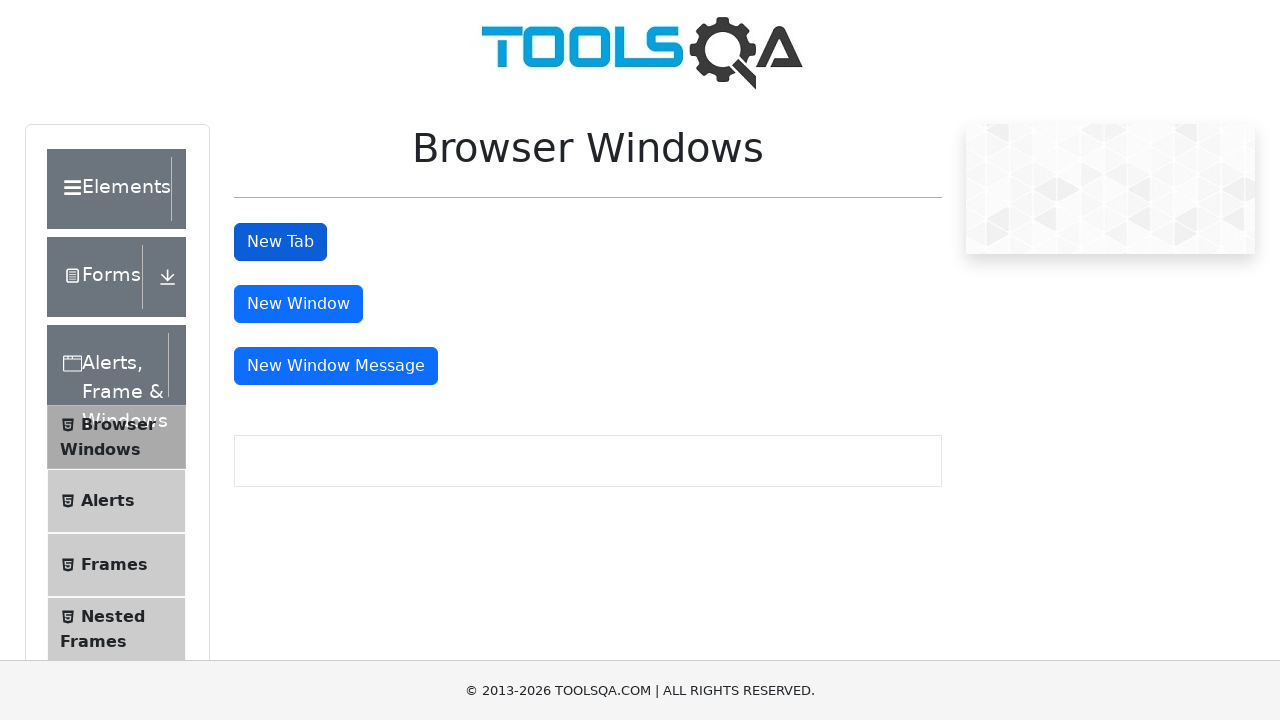